Tests the progress bar functionality by starting the progress, monitoring it until it reaches at least 30%, and then stopping it

Starting URL: http://uitestingplayground.com/progressbar

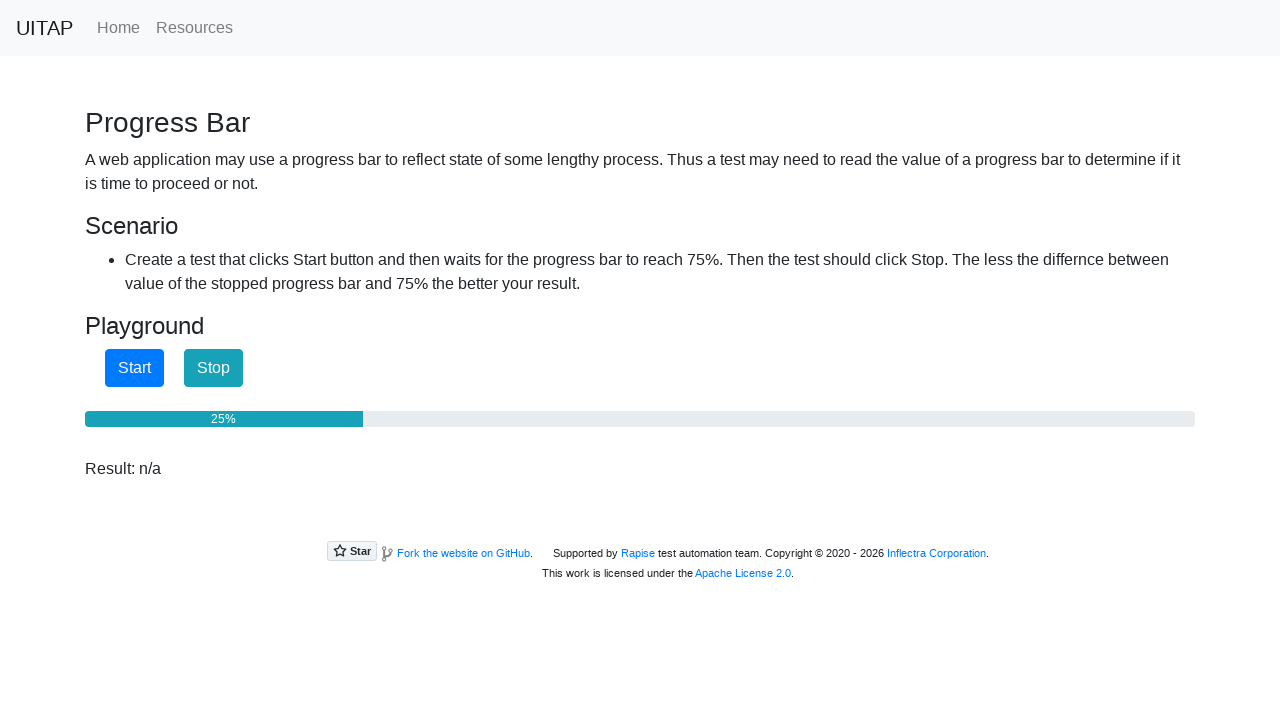

Located progress bar element
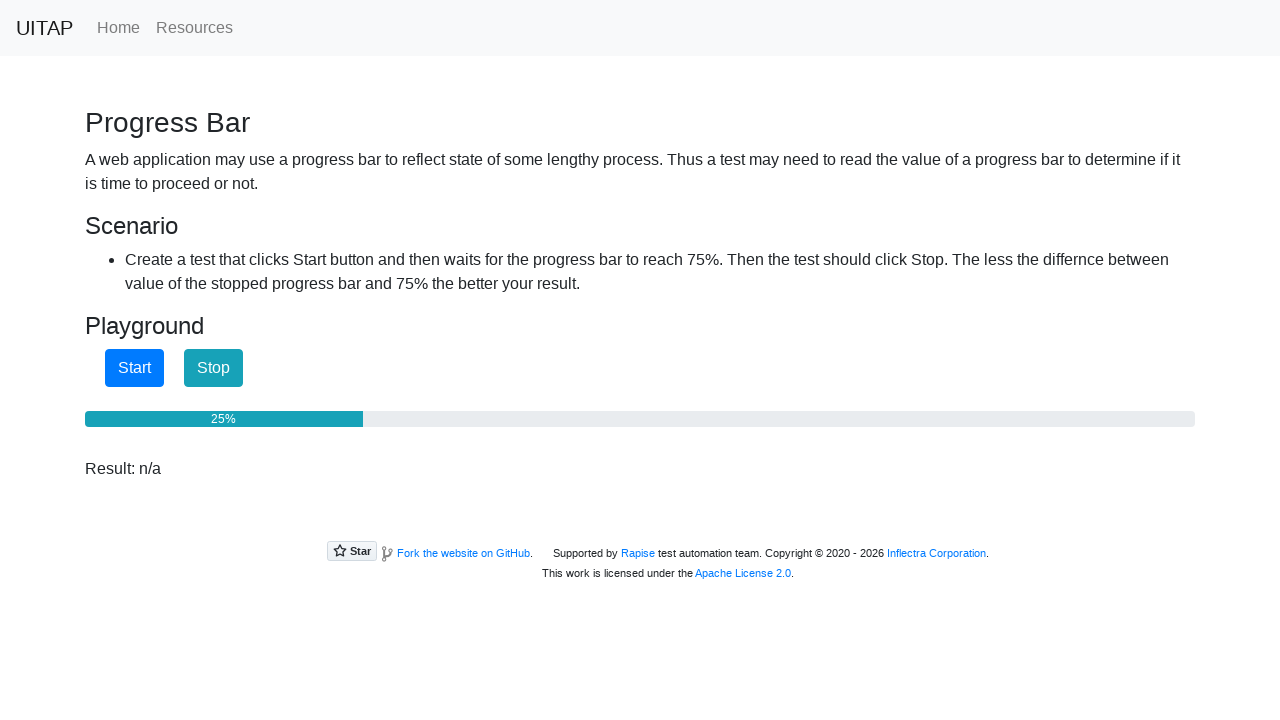

Located Start button
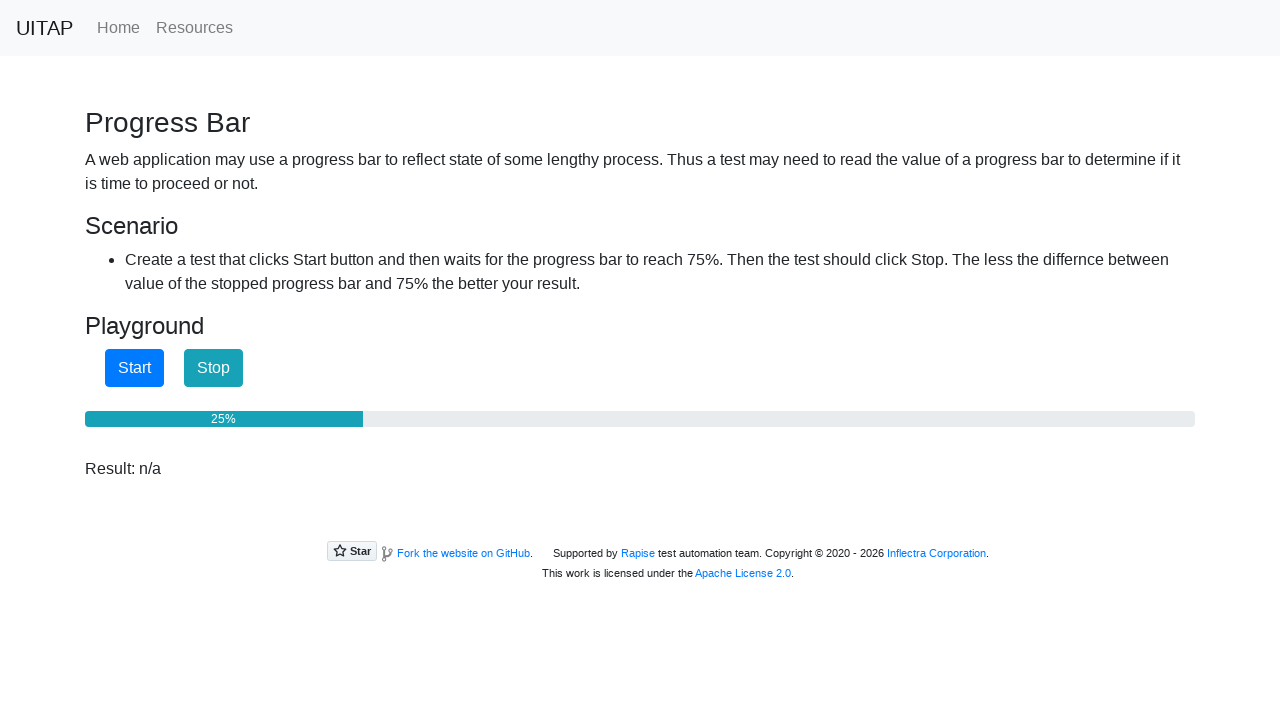

Located Stop button
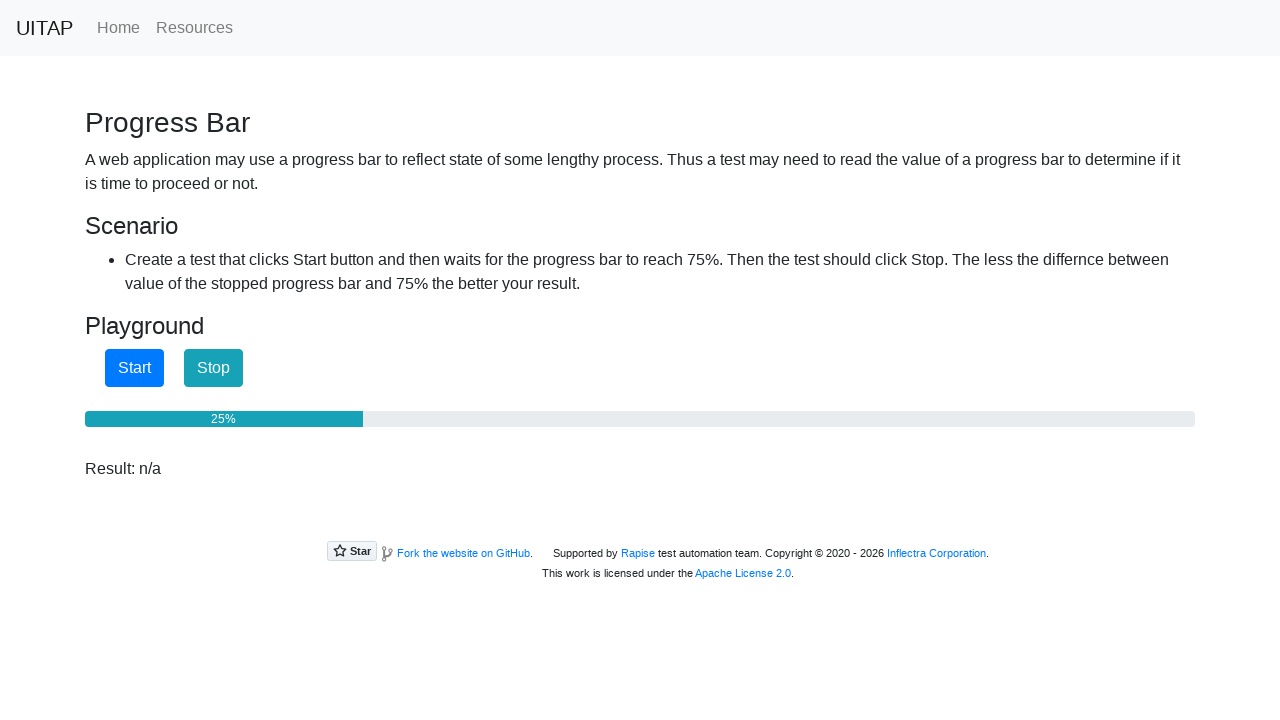

Clicked Start button to begin progress bar at (134, 368) on internal:role=button[name="Start"i]
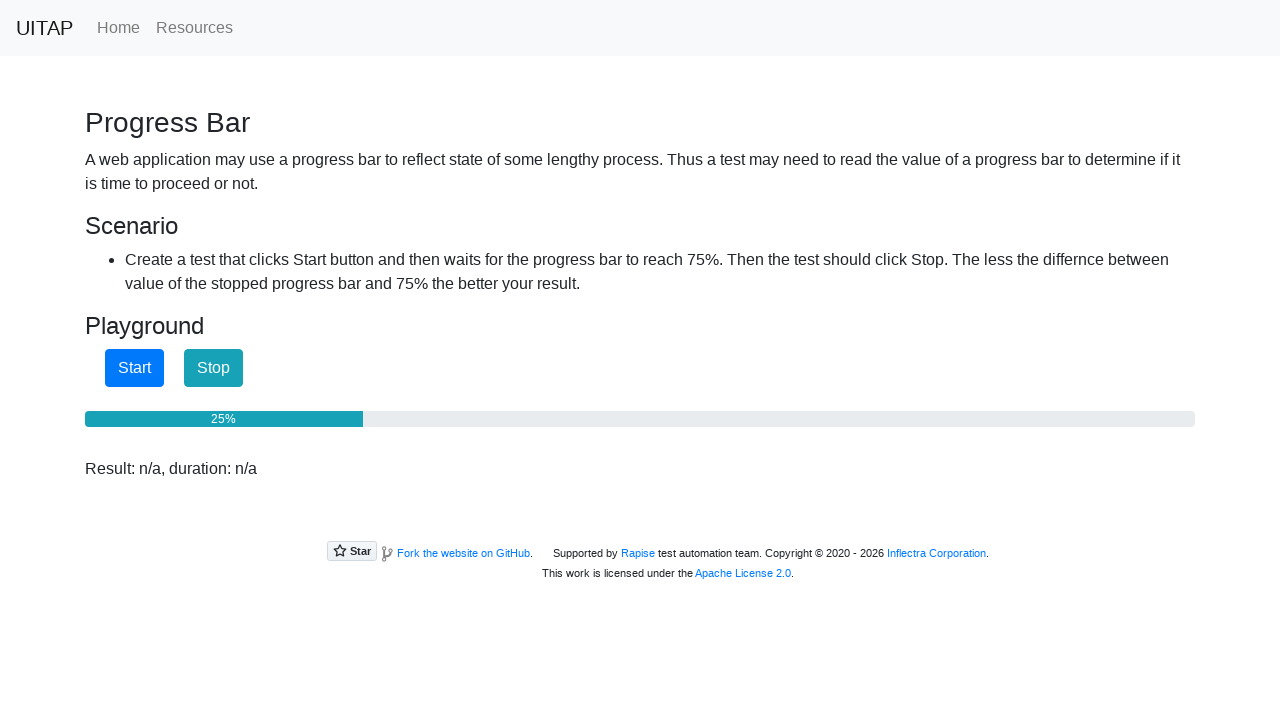

Progress bar at 25%
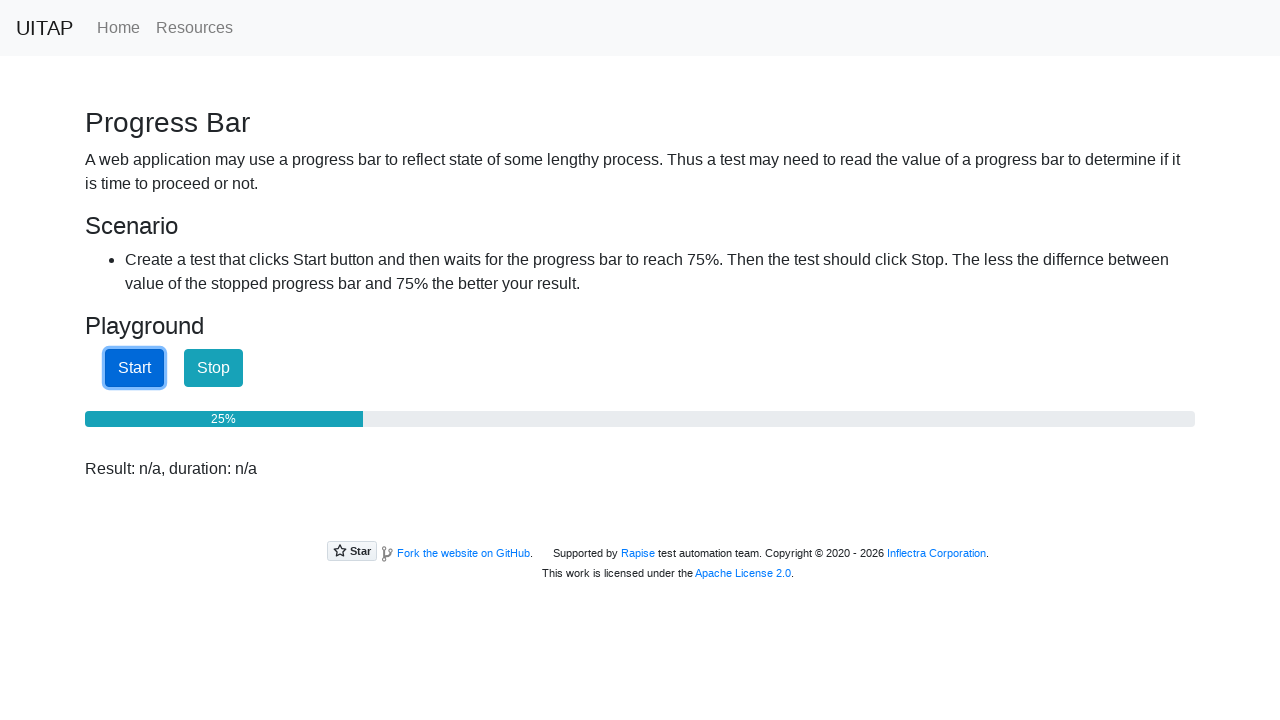

Progress bar at 25%
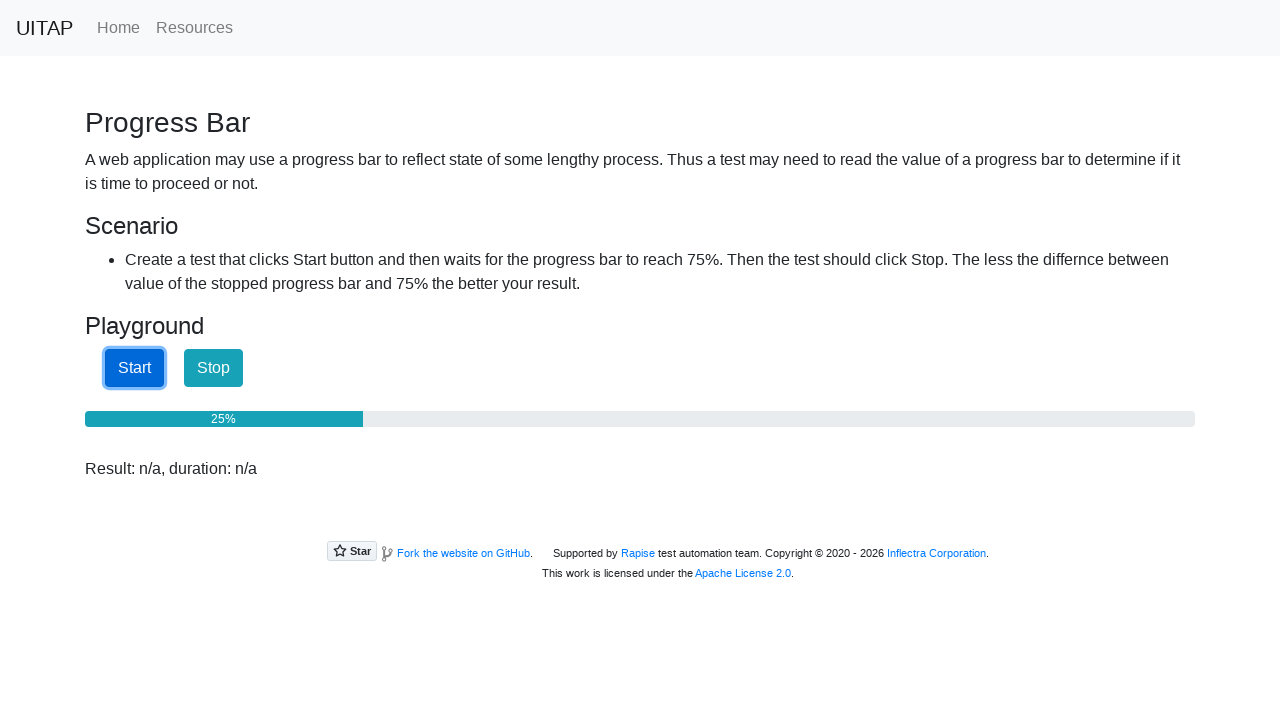

Progress bar at 25%
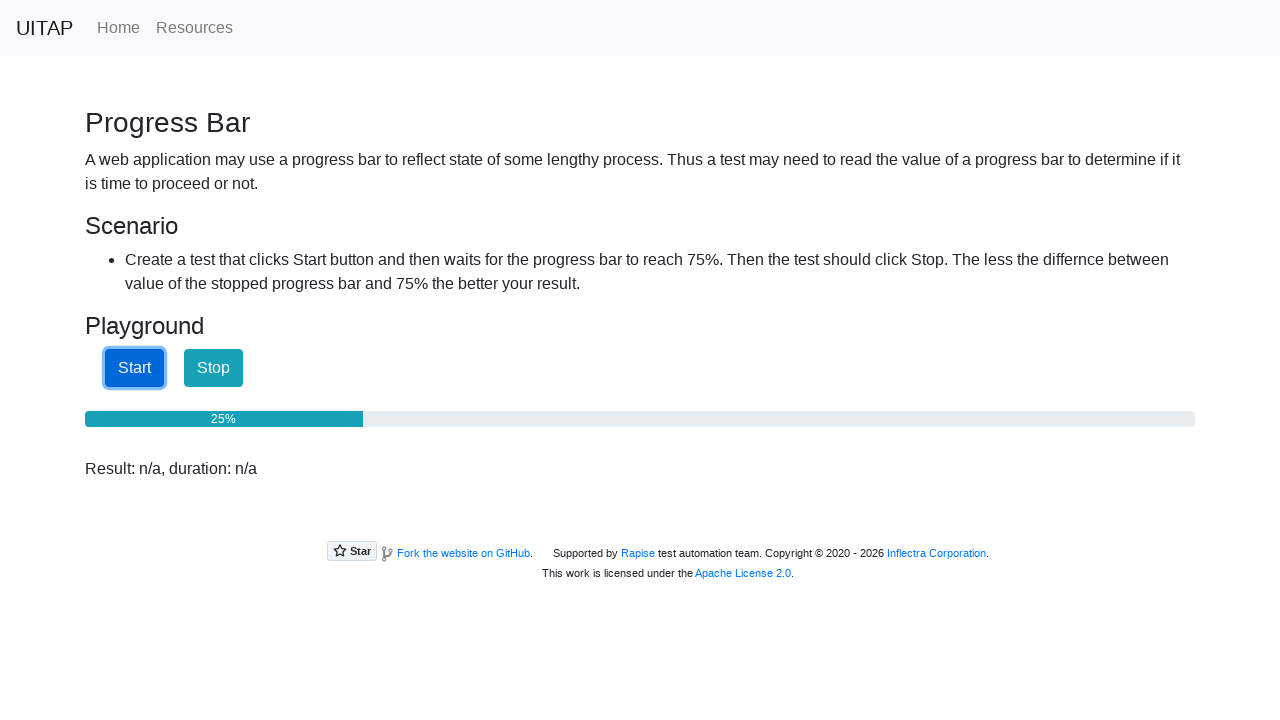

Progress bar at 25%
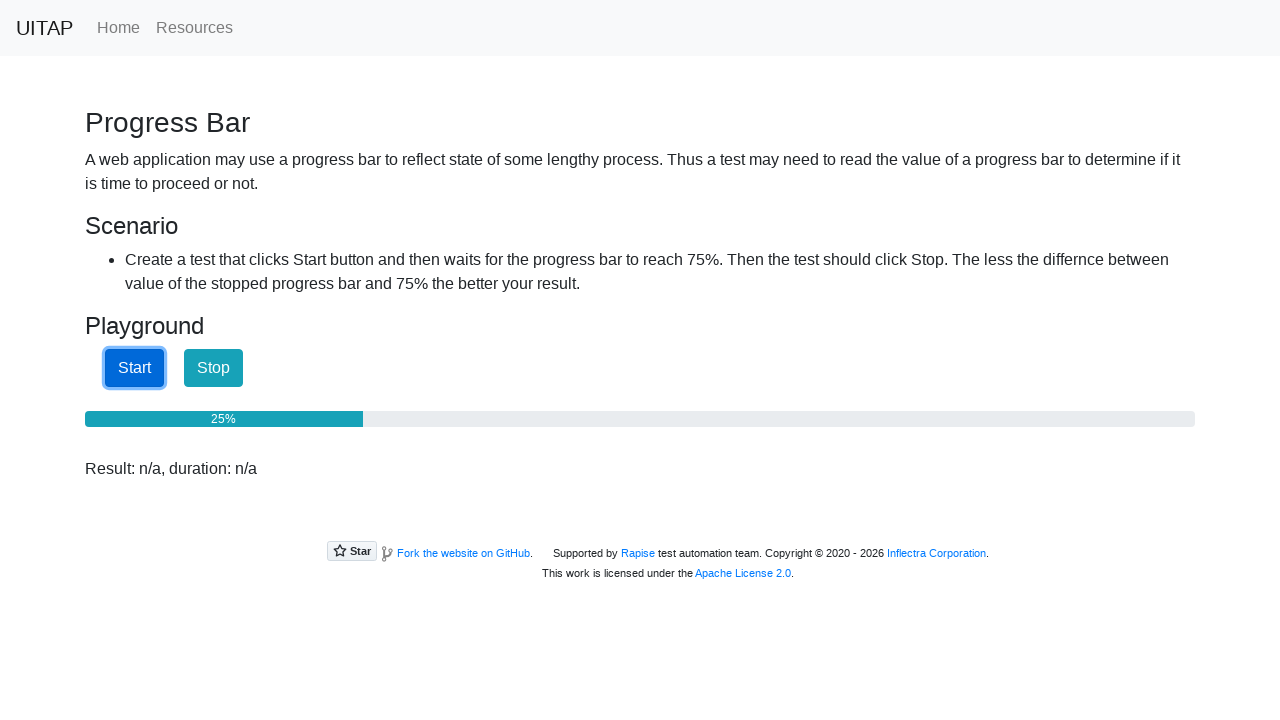

Progress bar at 25%
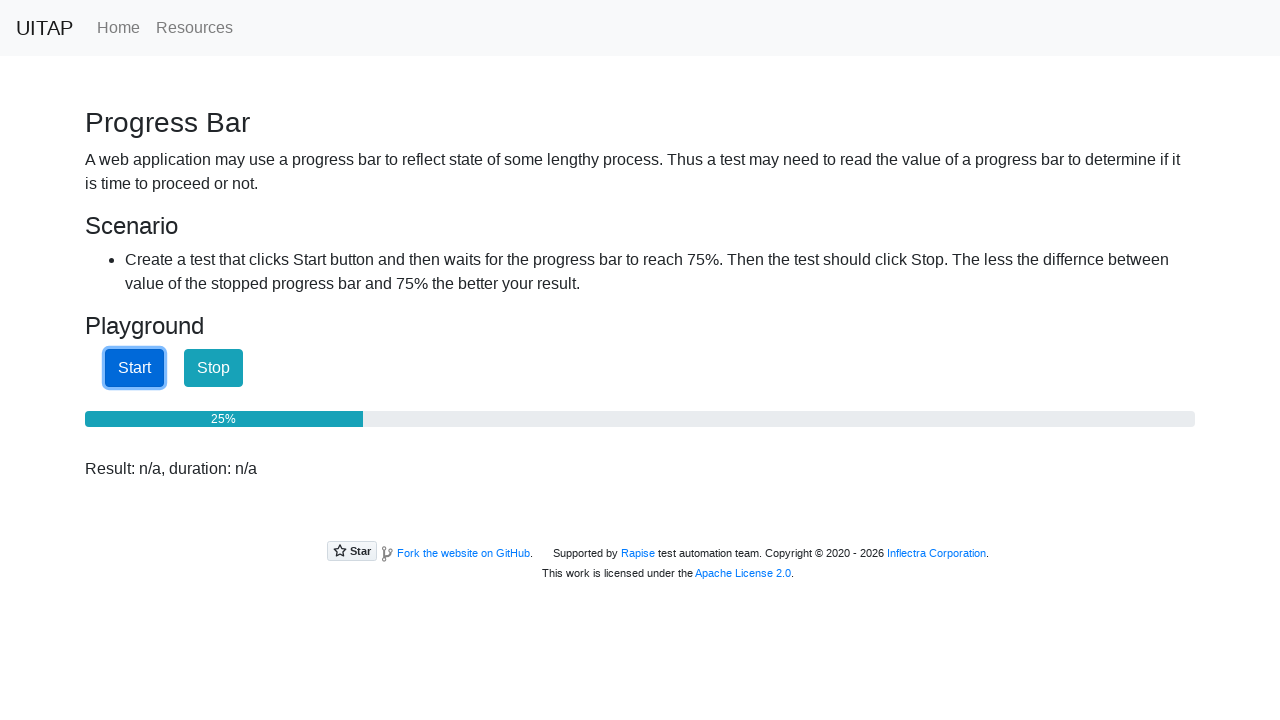

Progress bar at 25%
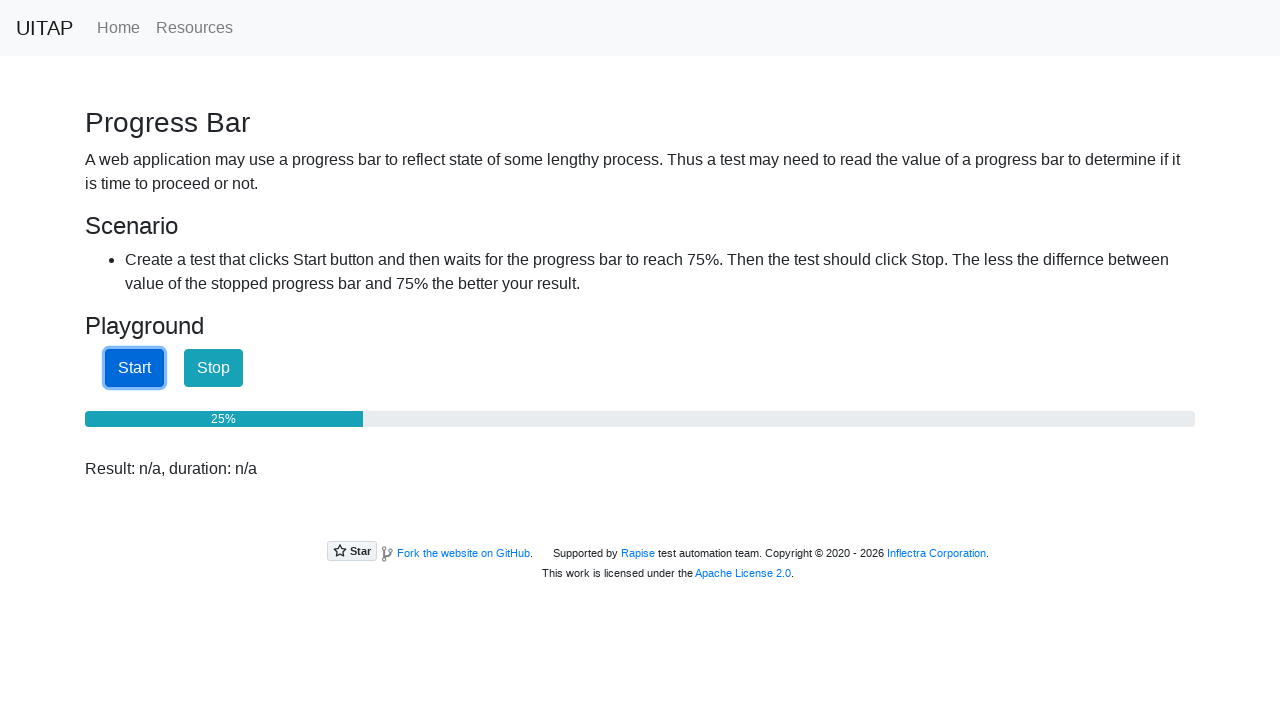

Progress bar at 25%
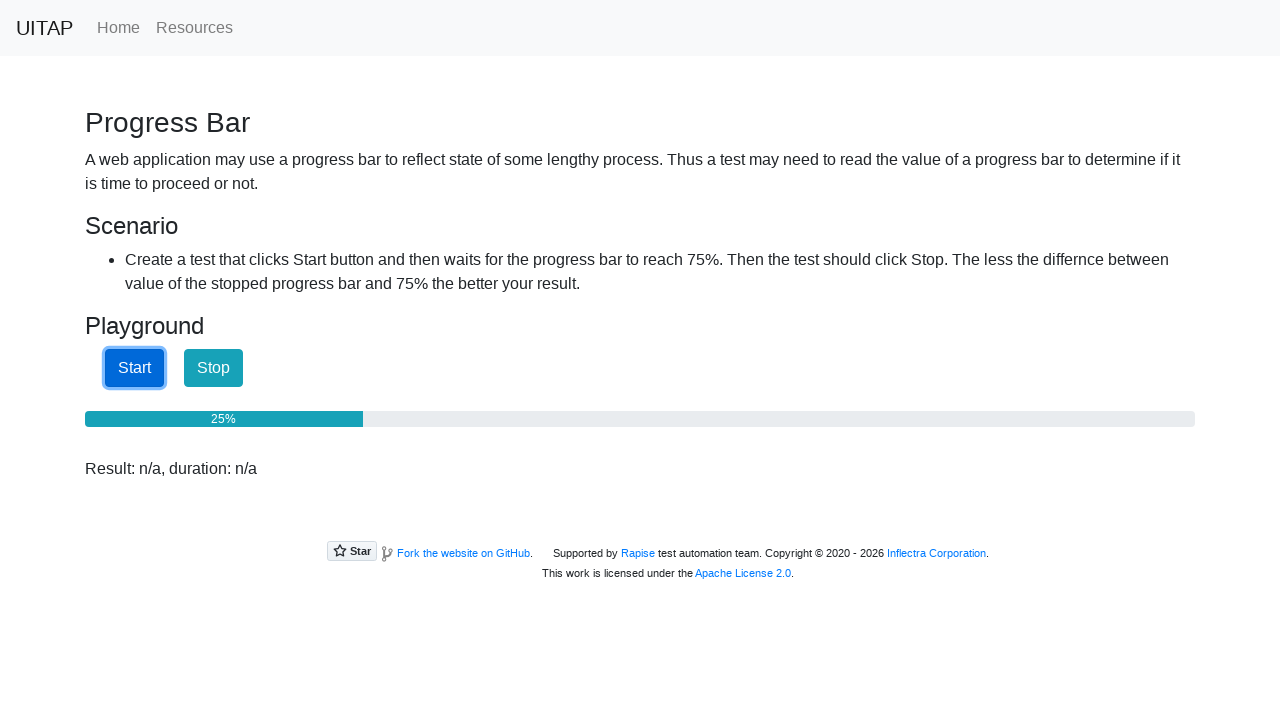

Progress bar at 25%
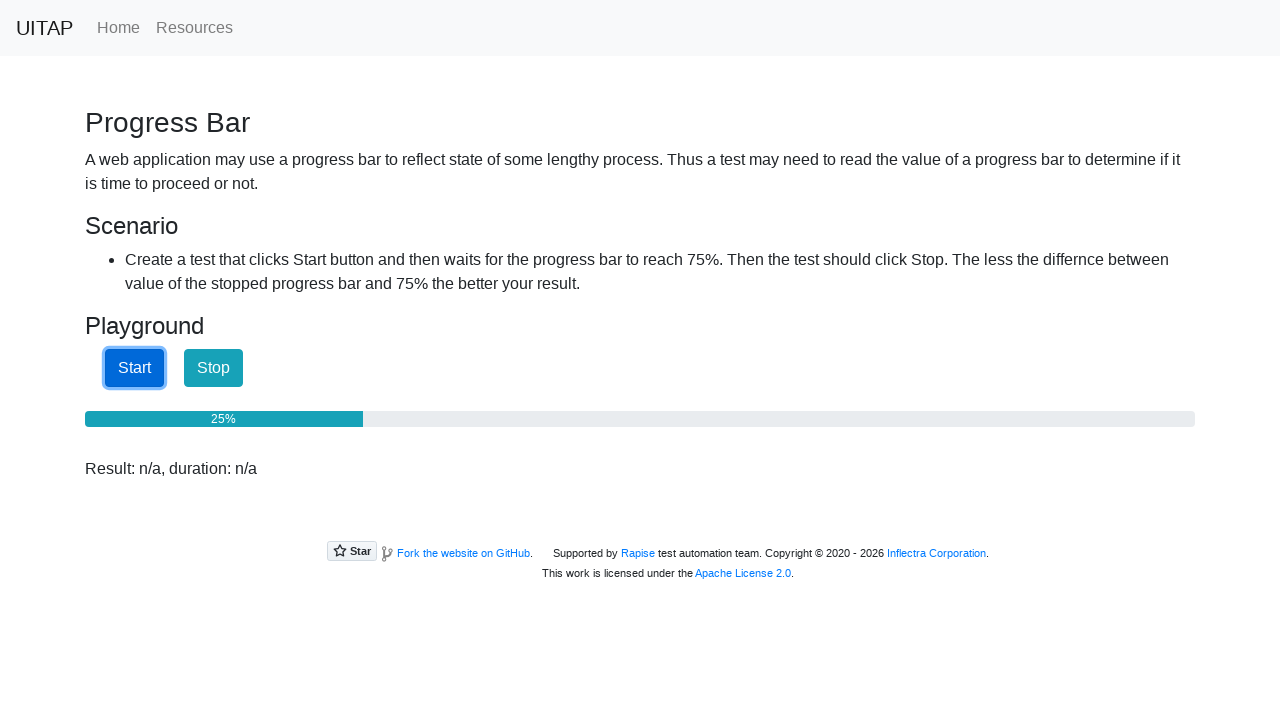

Progress bar at 26%
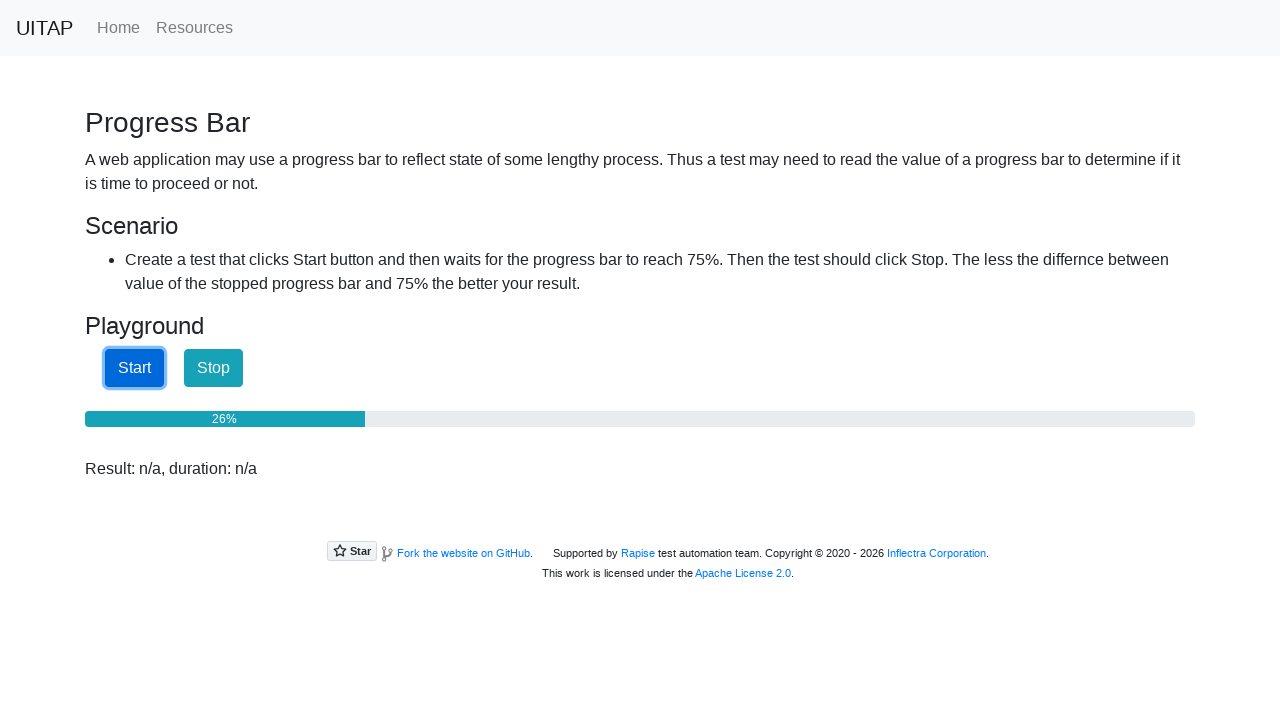

Progress bar at 27%
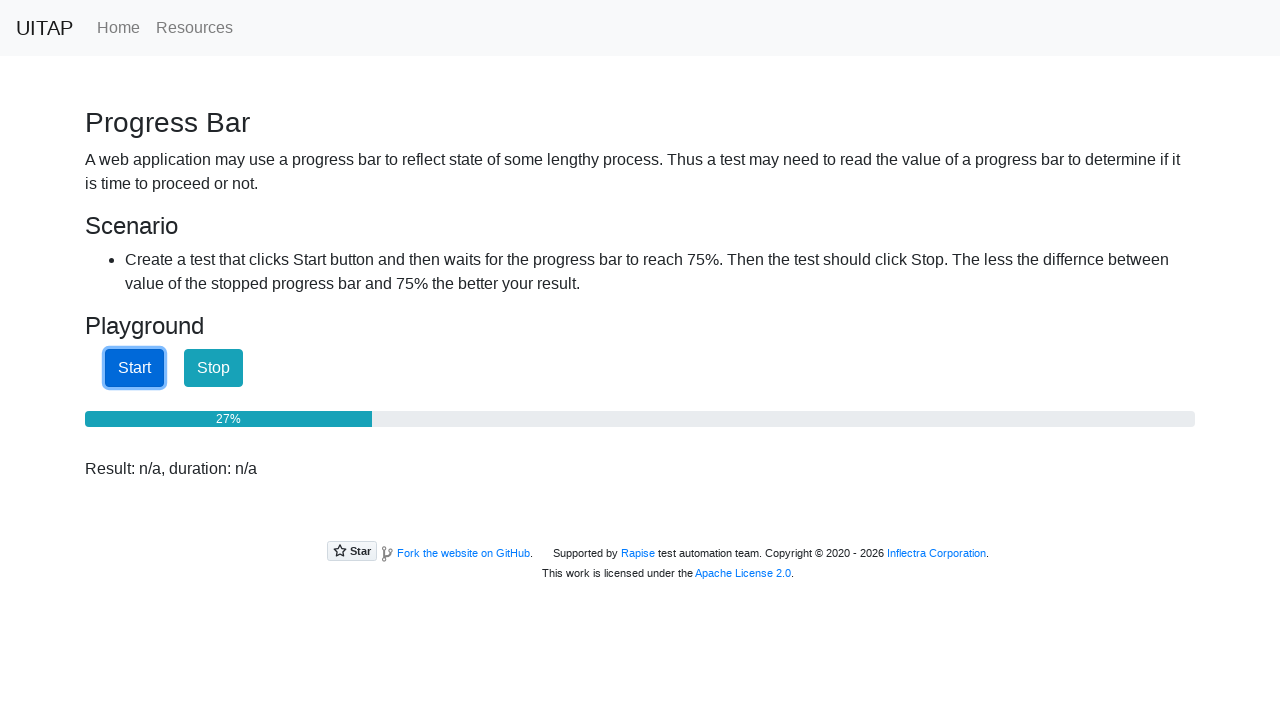

Progress bar at 28%
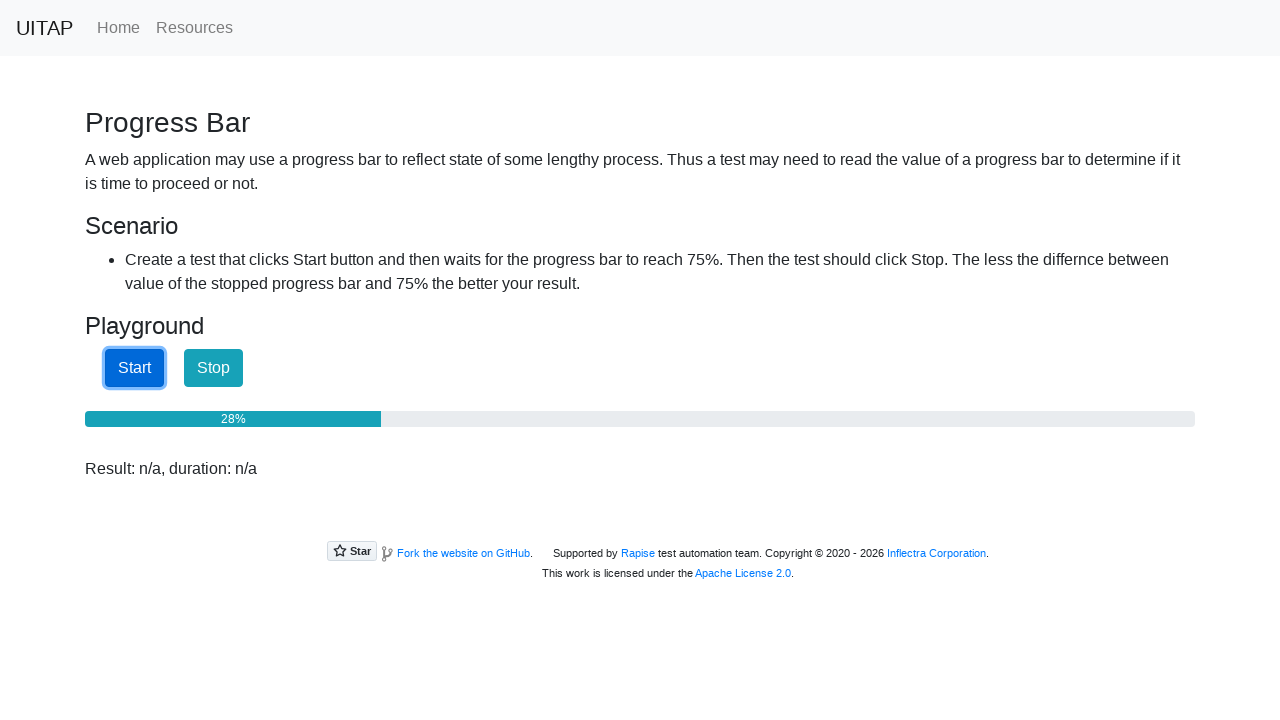

Progress bar at 29%
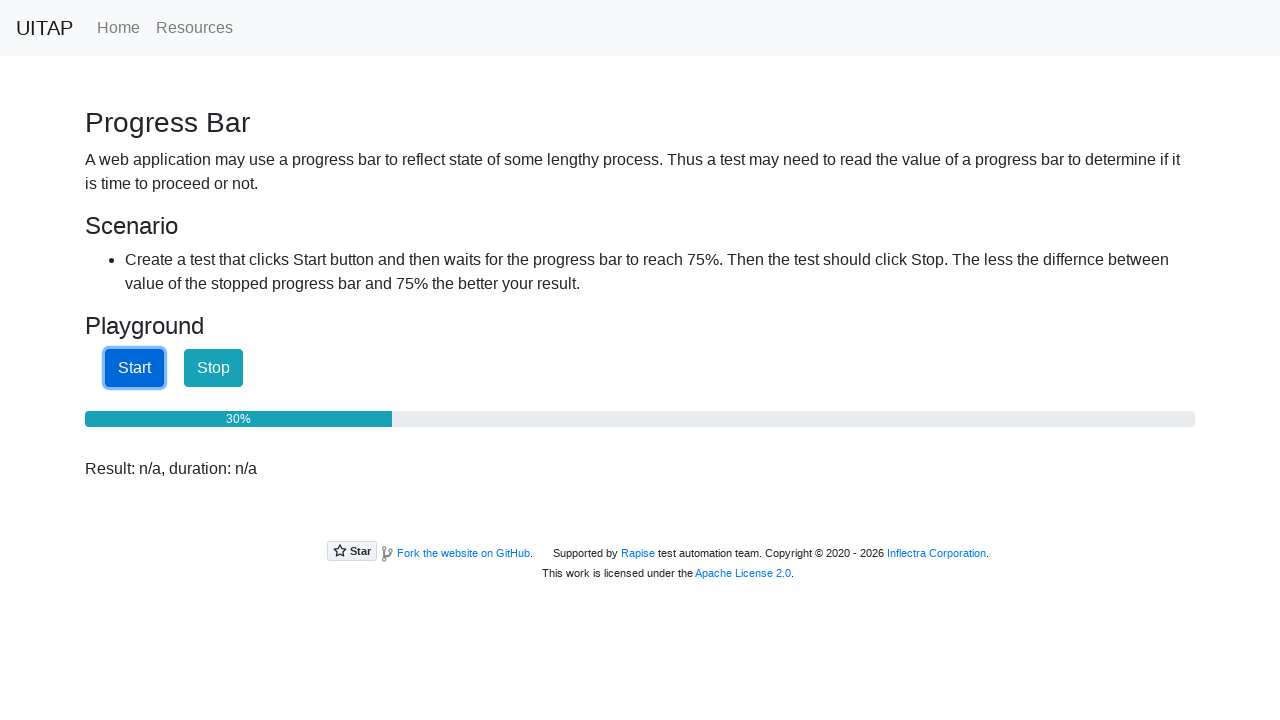

Progress bar at 30%
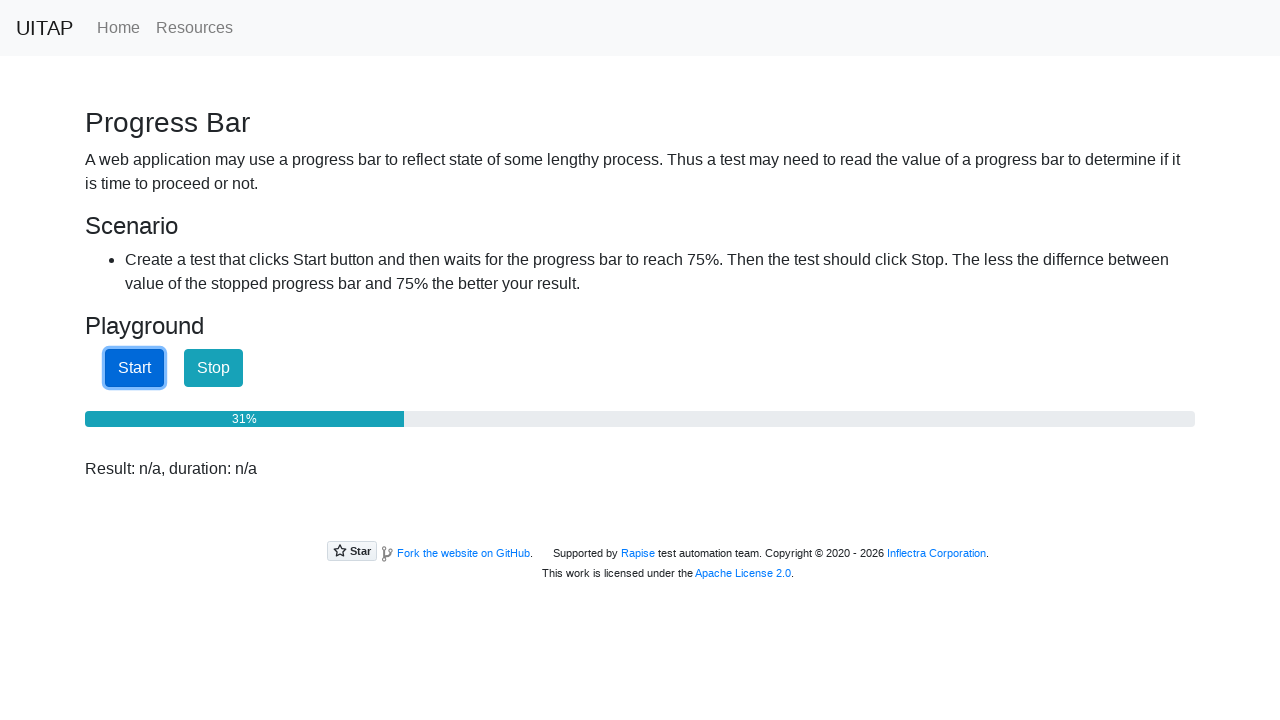

Clicked Stop button to stop progress bar at (214, 368) on internal:role=button[name="Stop"i]
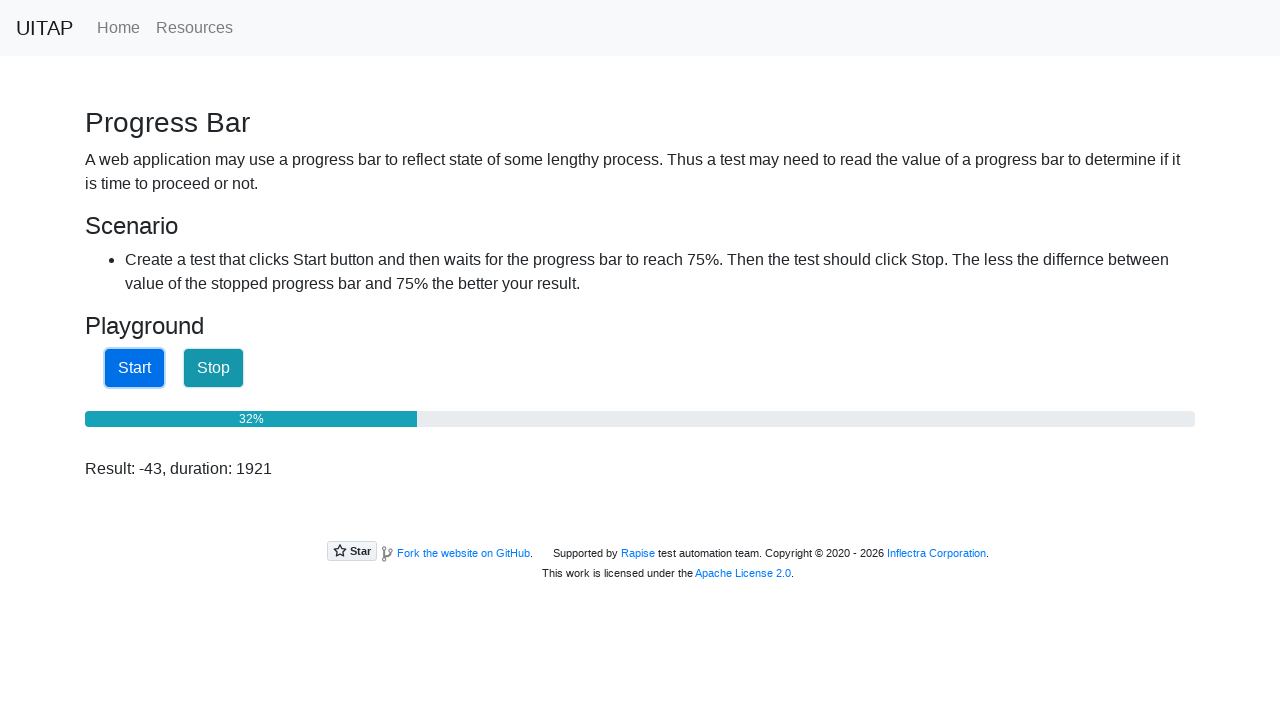

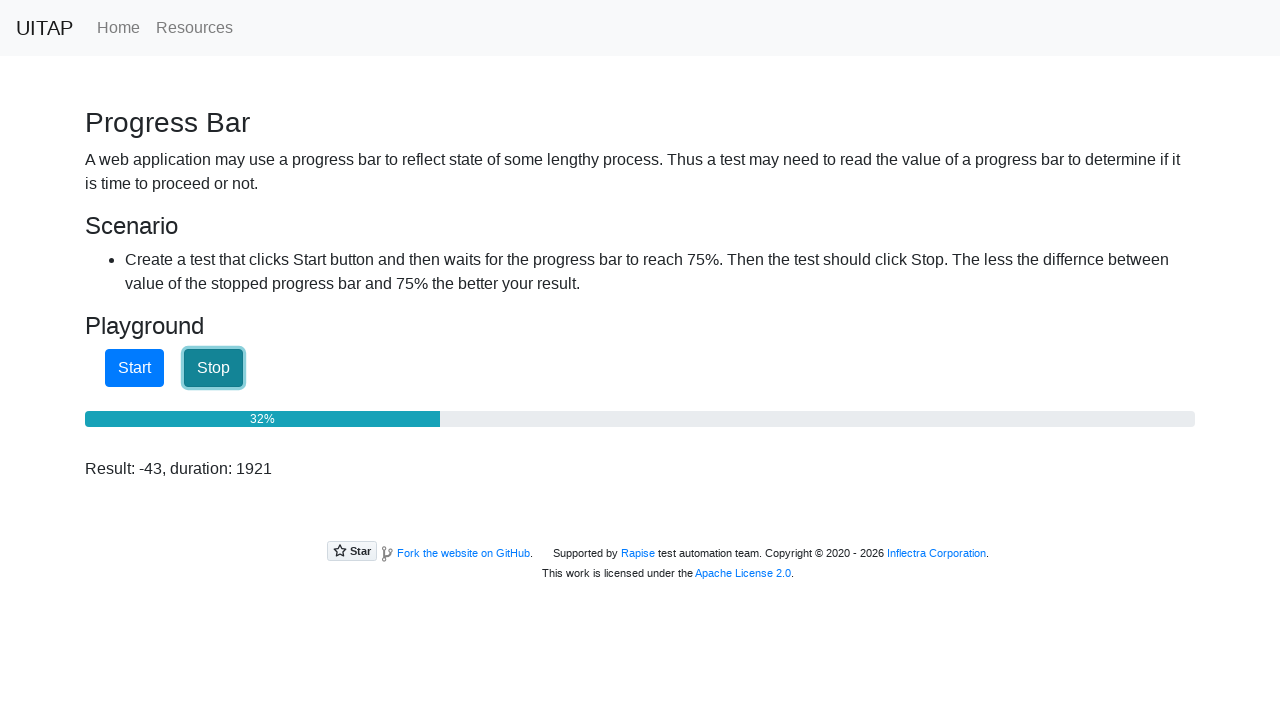